Tests JavaScript confirmation alert handling by clicking a button to trigger the alert and then dismissing it

Starting URL: https://the-internet.herokuapp.com/javascript_alerts

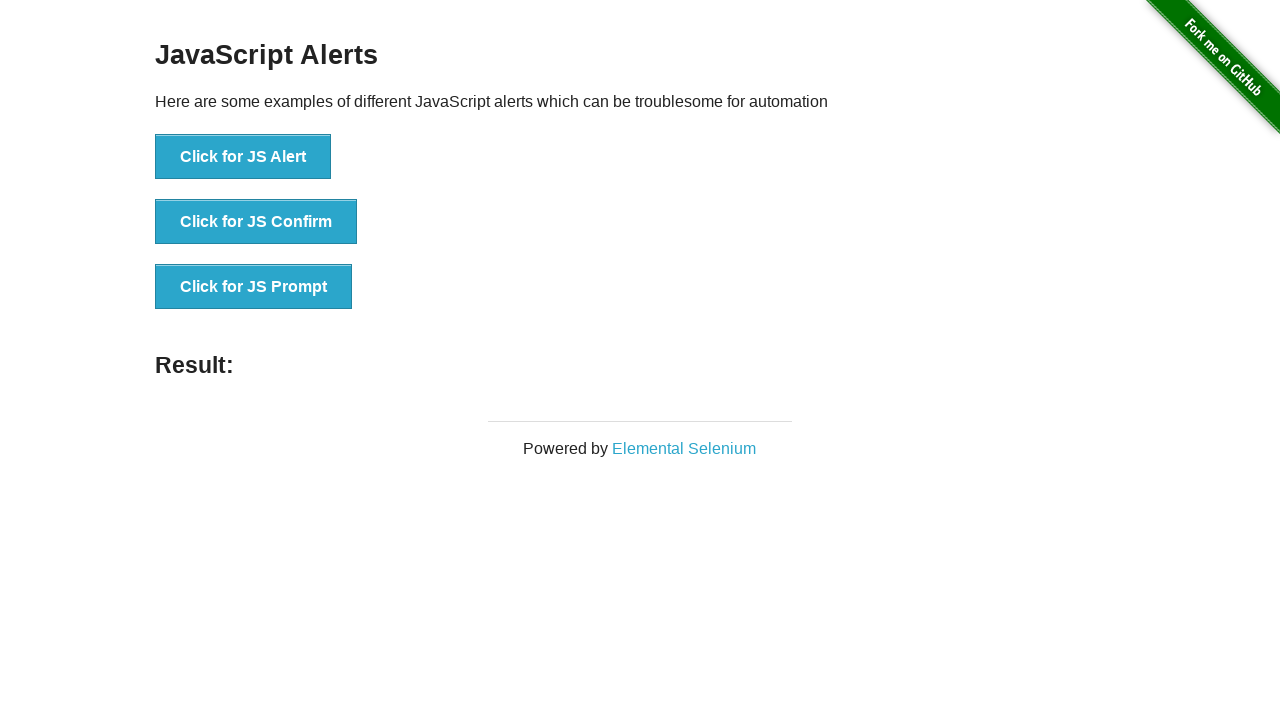

Clicked 'Click for JS Confirm' button to trigger confirmation alert at (256, 222) on xpath=//*[text()='Click for JS Confirm']
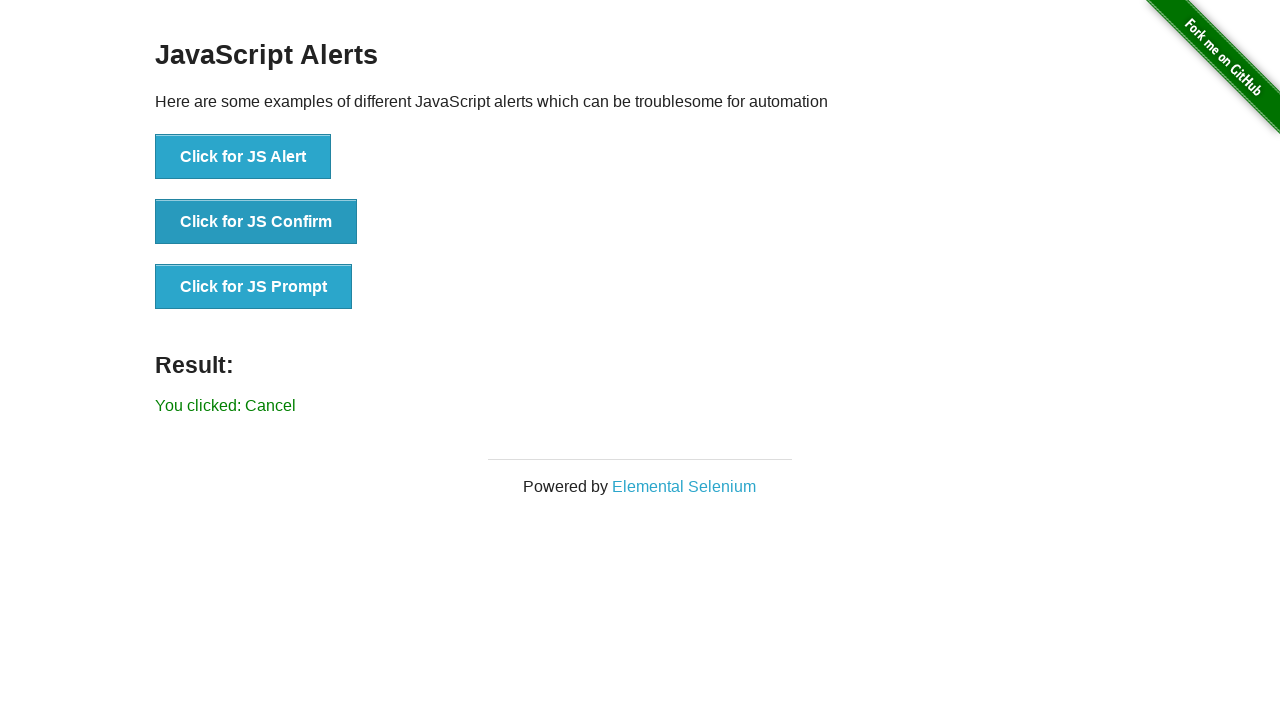

Set up dialog handler to dismiss confirmation alerts
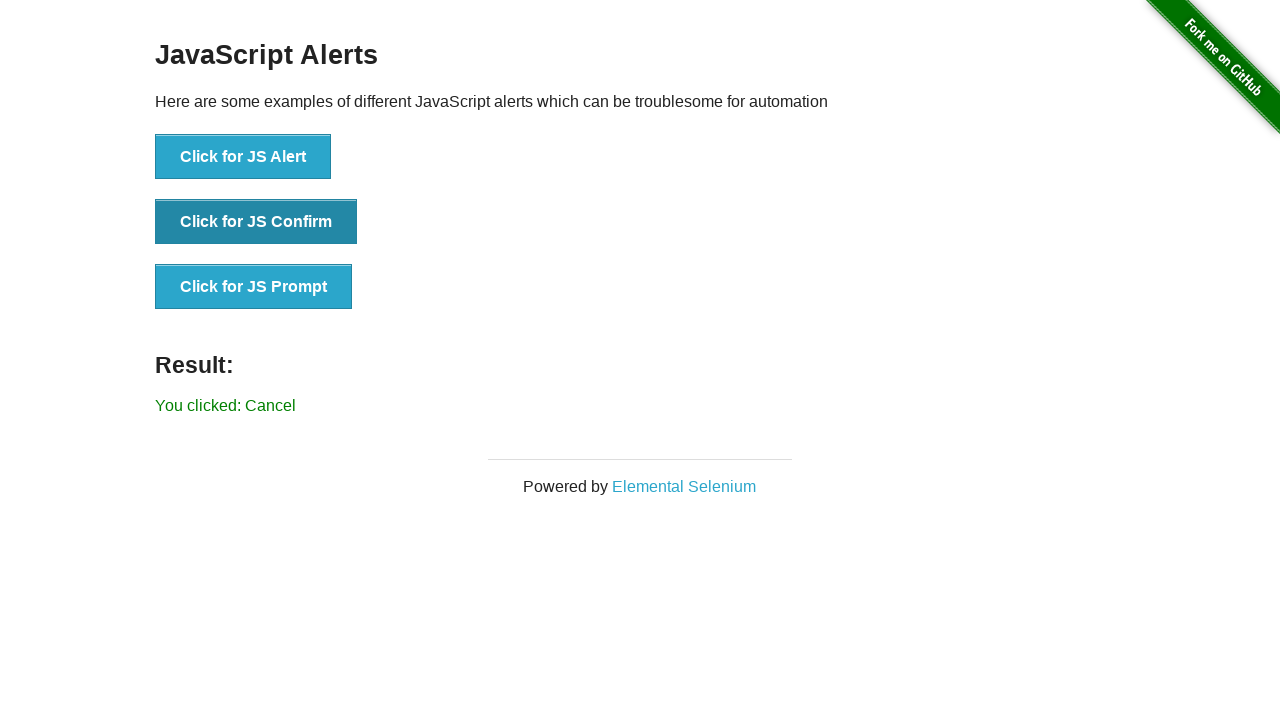

Clicked 'Click for JS Confirm' button again to trigger and dismiss confirmation alert at (256, 222) on xpath=//*[text()='Click for JS Confirm']
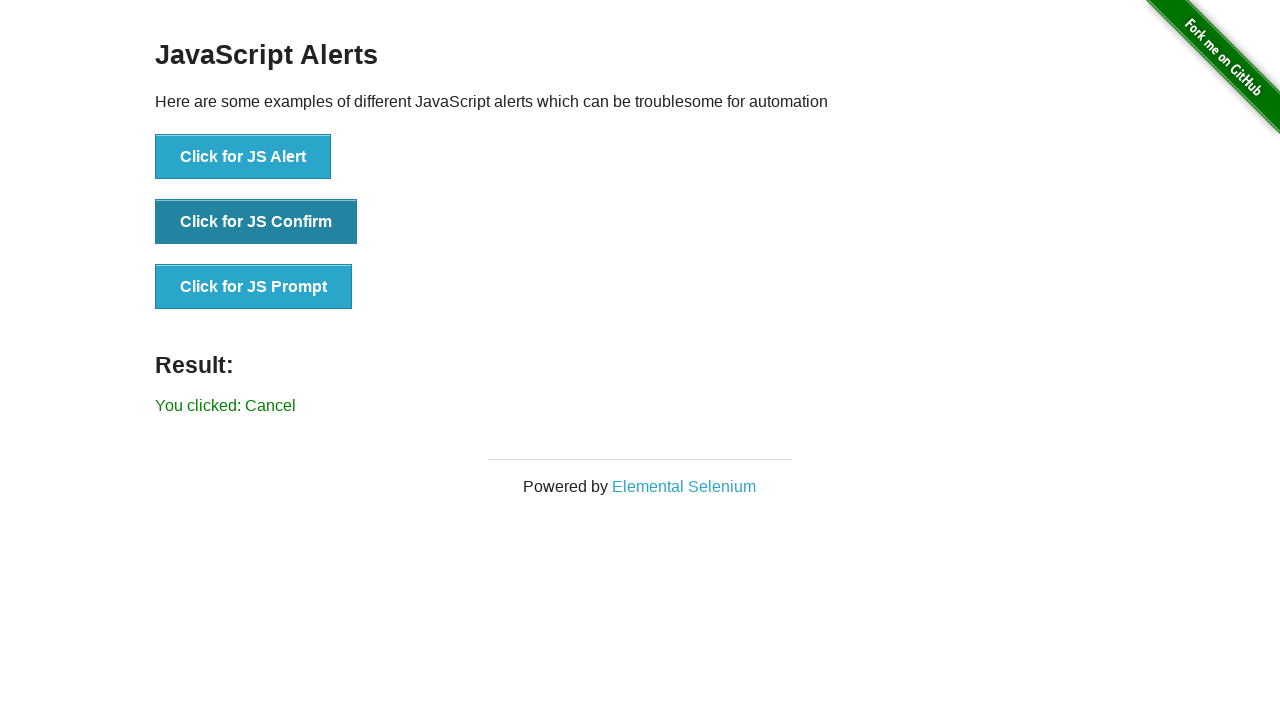

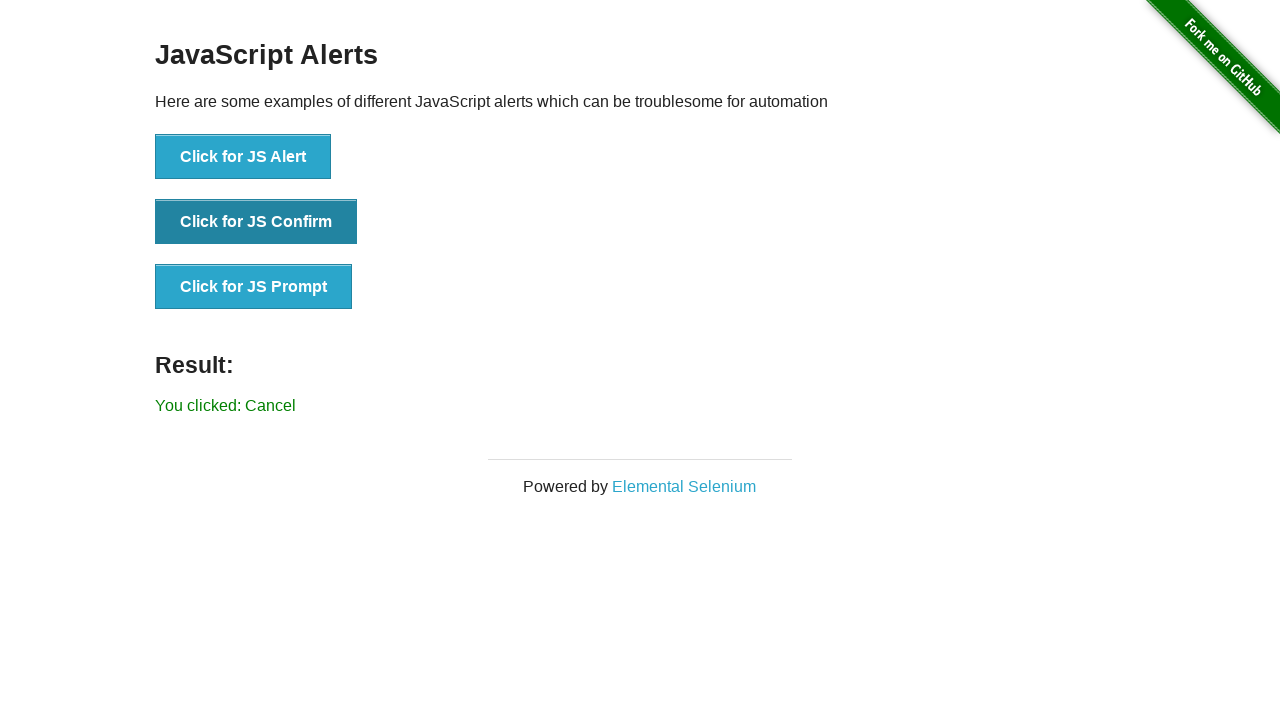